Tests that edits are saved when the edit input loses focus (blur event).

Starting URL: https://demo.playwright.dev/todomvc

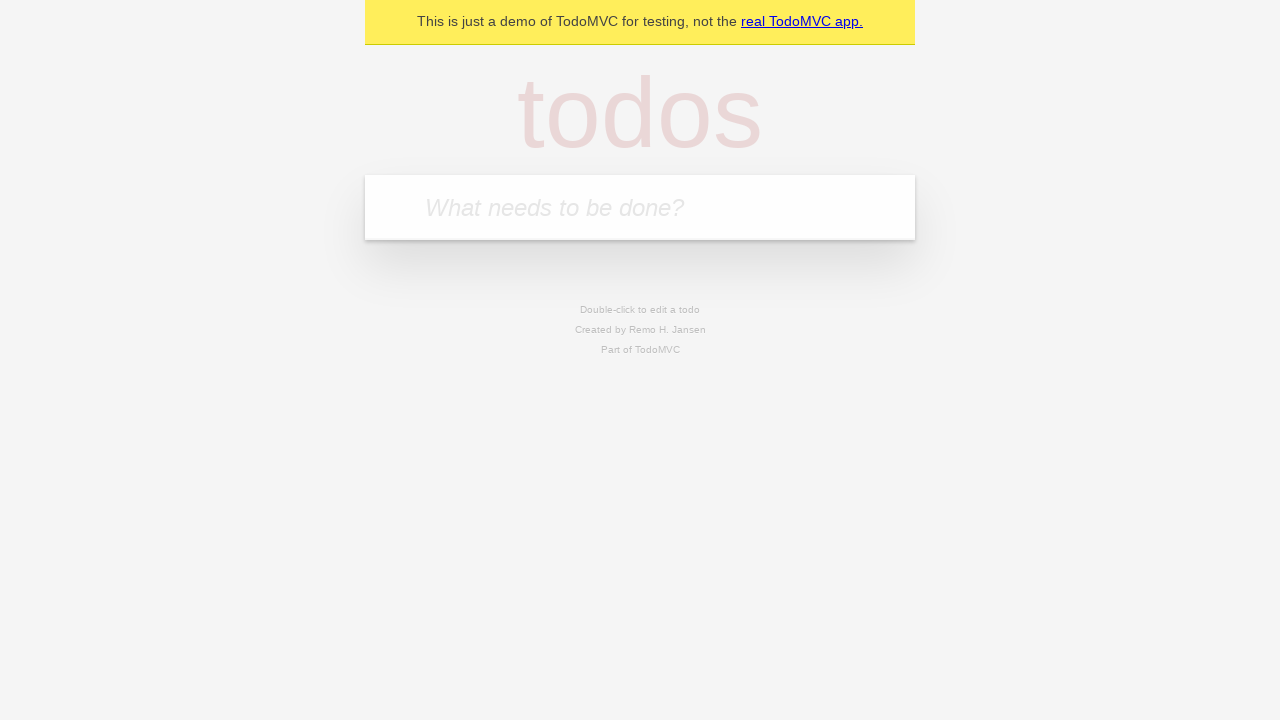

Filled new todo field with 'buy some cheese' on .new-todo
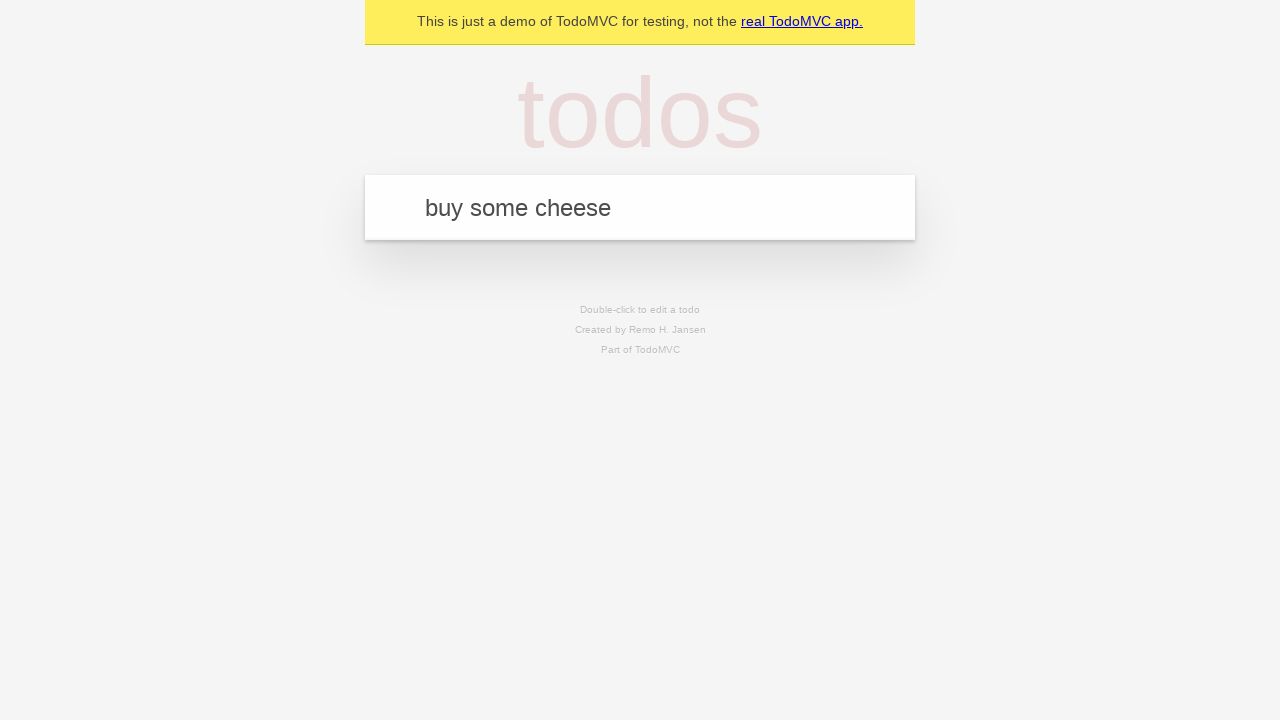

Pressed Enter to create first todo on .new-todo
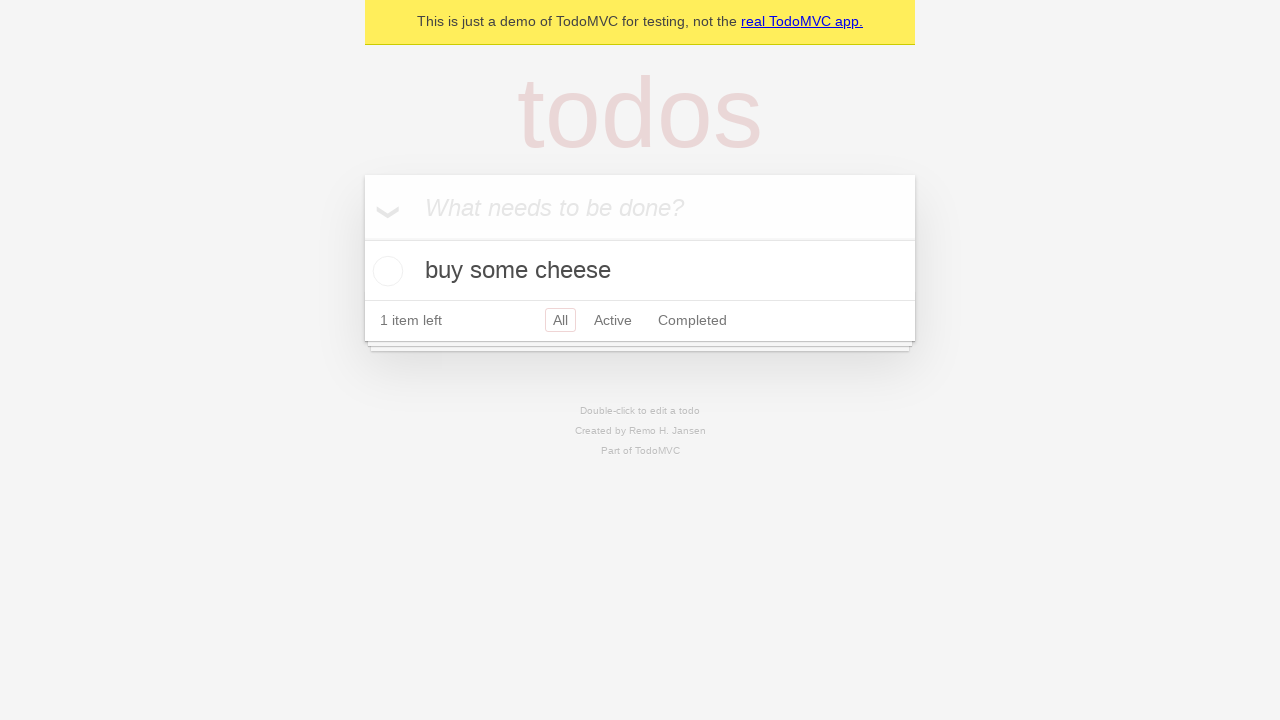

Filled new todo field with 'feed the cat' on .new-todo
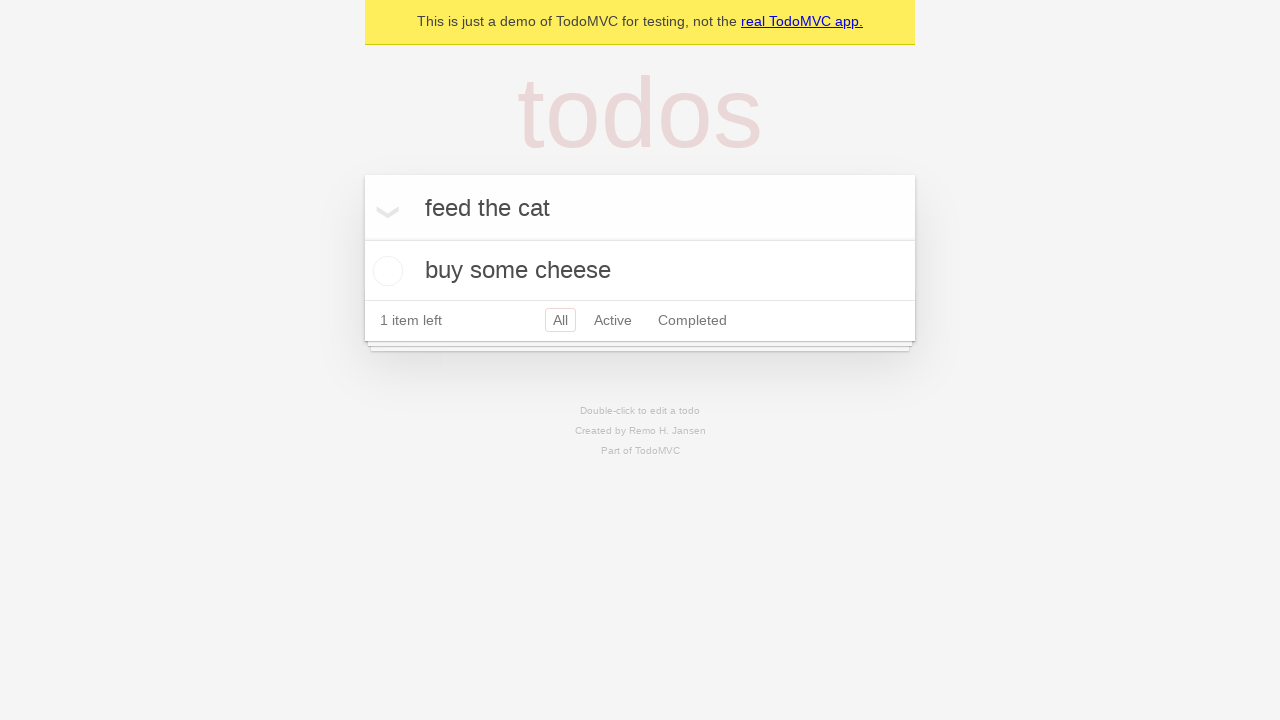

Pressed Enter to create second todo on .new-todo
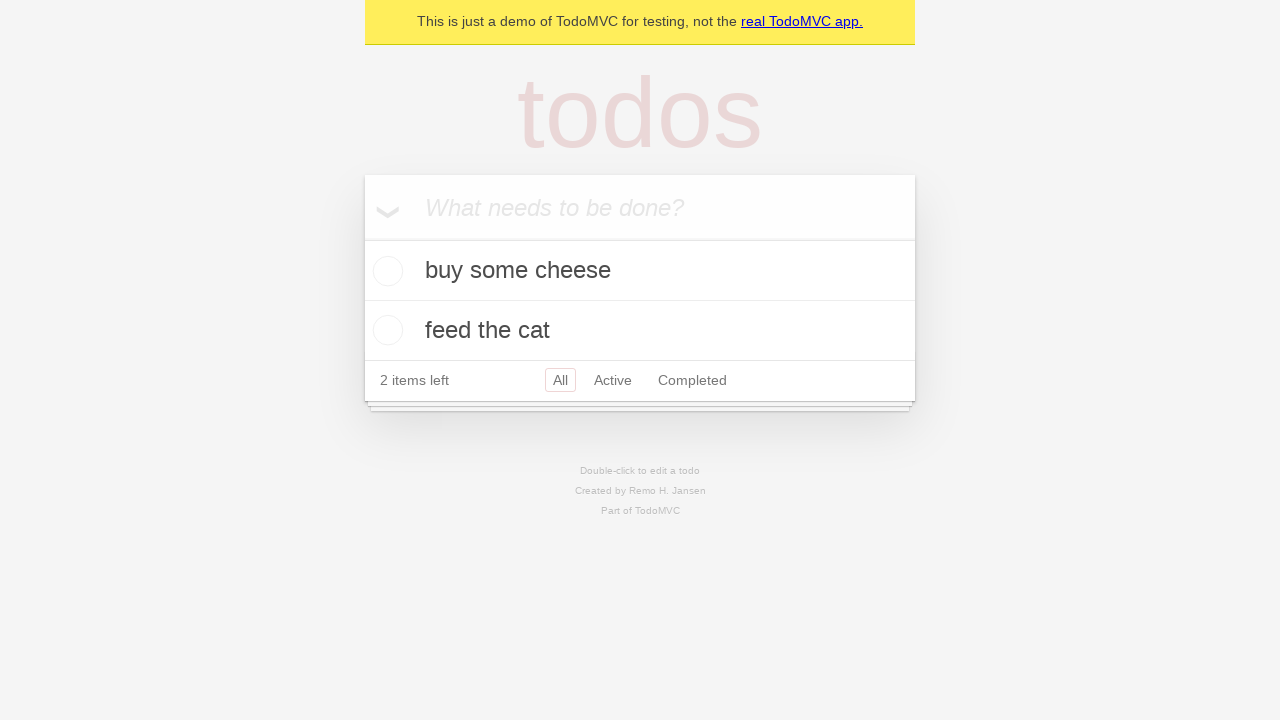

Filled new todo field with 'book a doctors appointment' on .new-todo
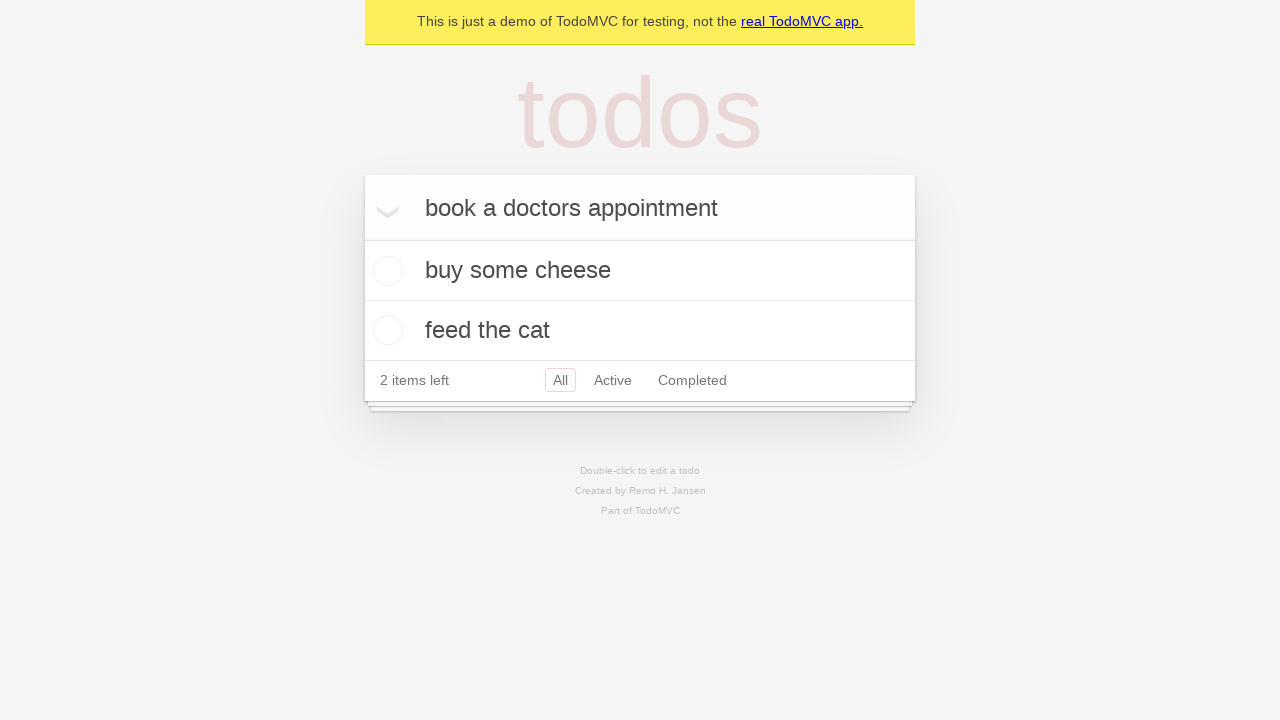

Pressed Enter to create third todo on .new-todo
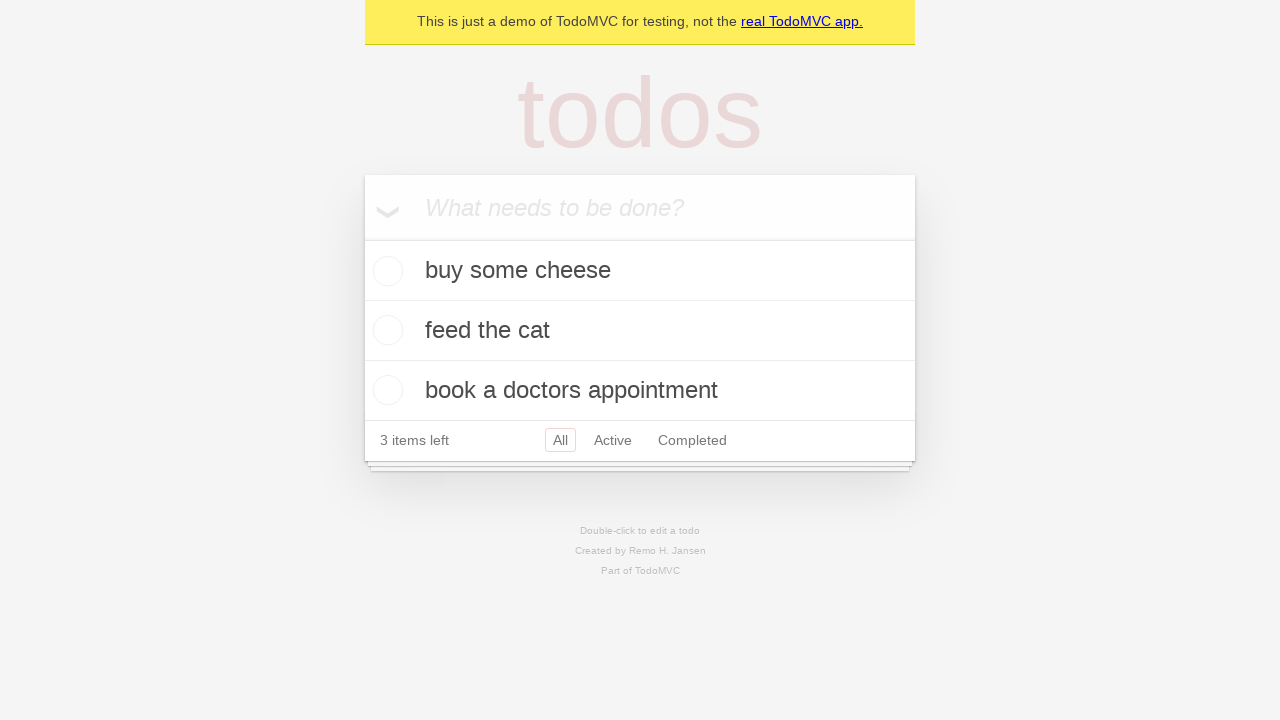

Double-clicked second todo to enter edit mode at (640, 331) on .todo-list li >> nth=1
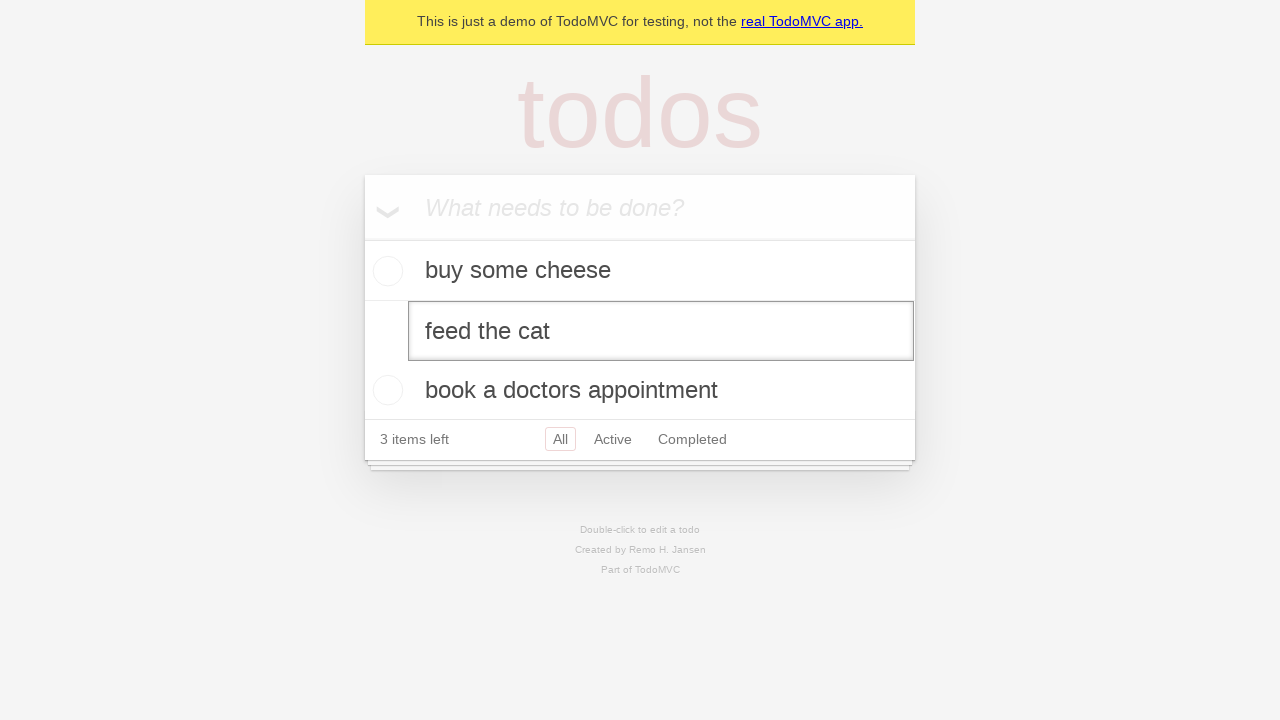

Changed todo text to 'buy some sausages' on .todo-list li >> nth=1 >> .edit
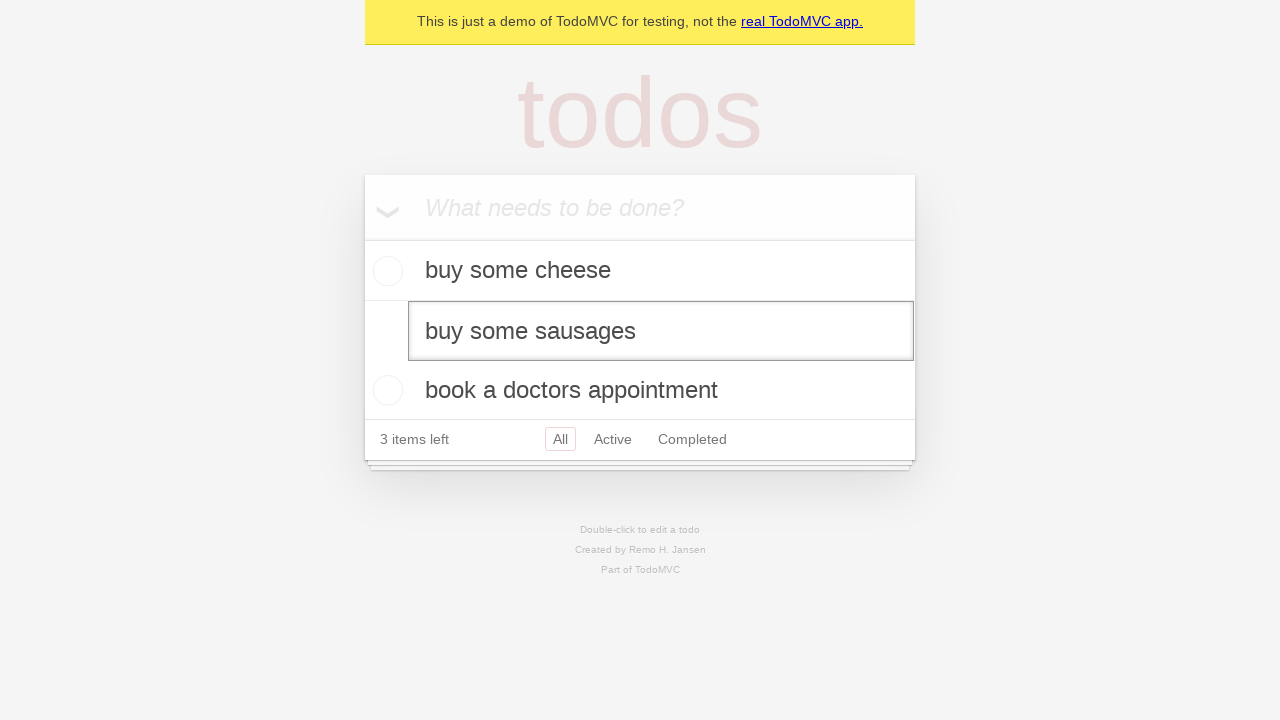

Triggered blur event to save edited todo
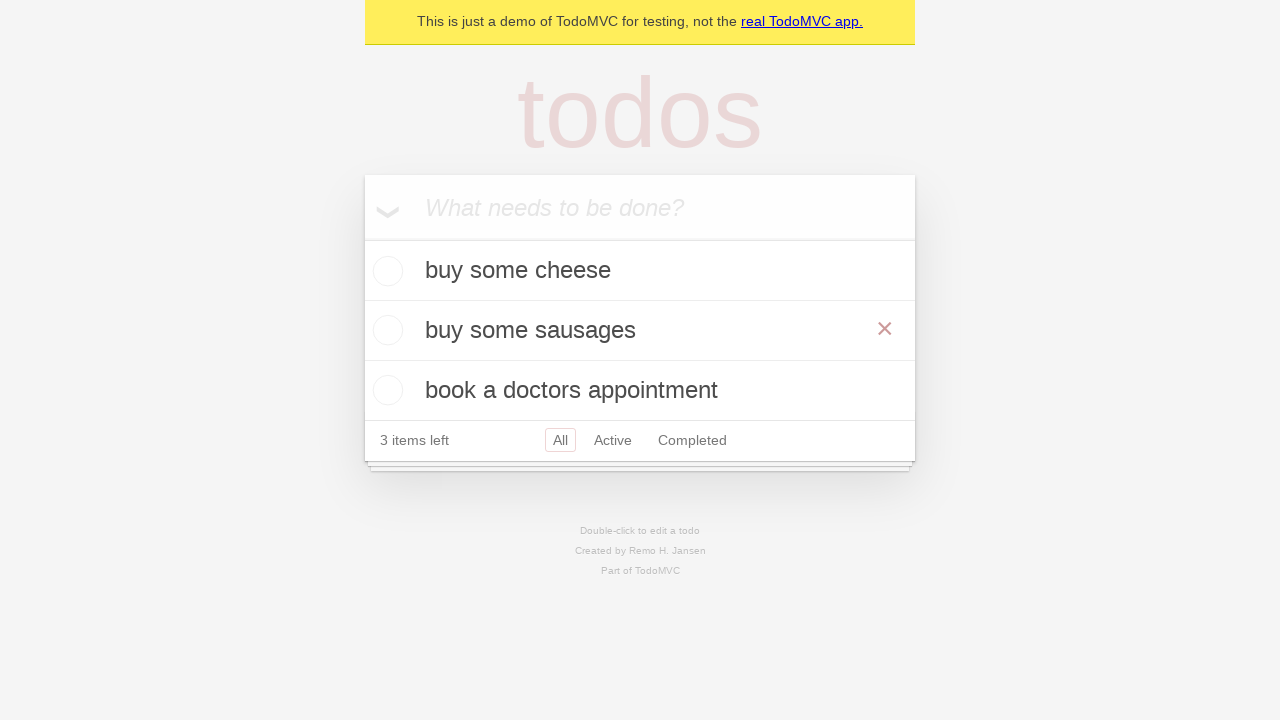

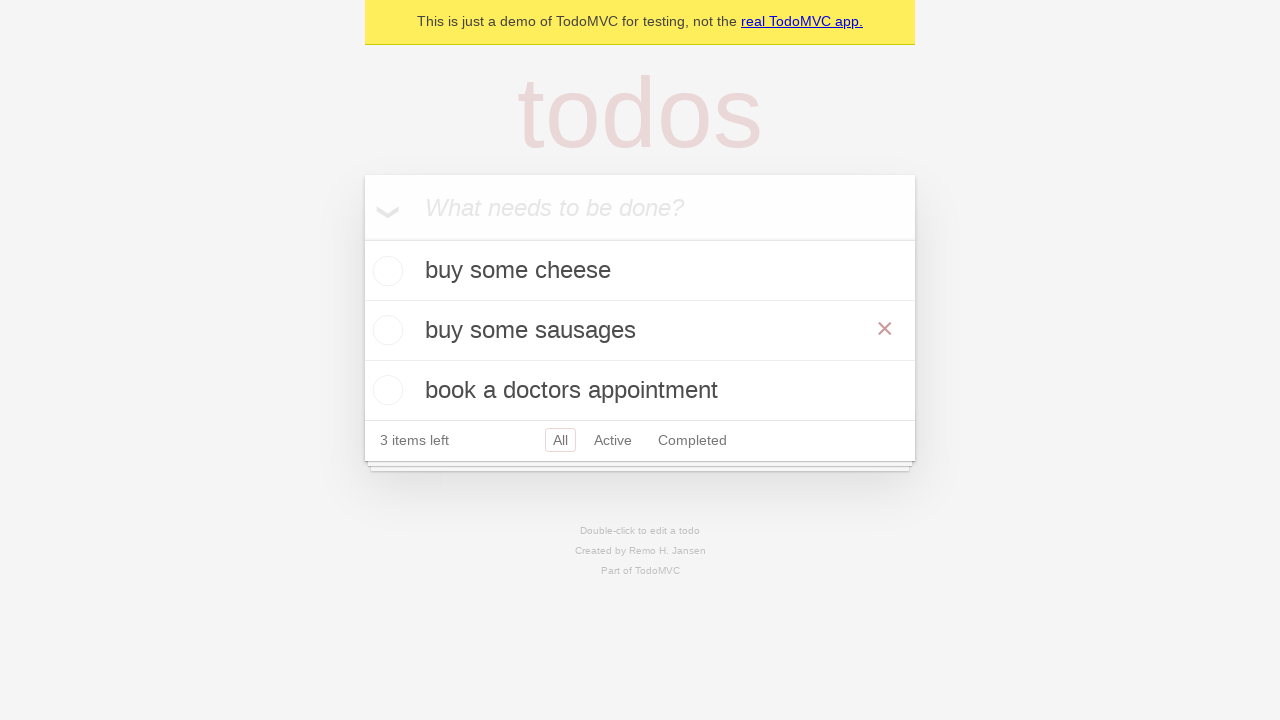